Tests that the currently applied filter is highlighted with selected class

Starting URL: https://demo.playwright.dev/todomvc

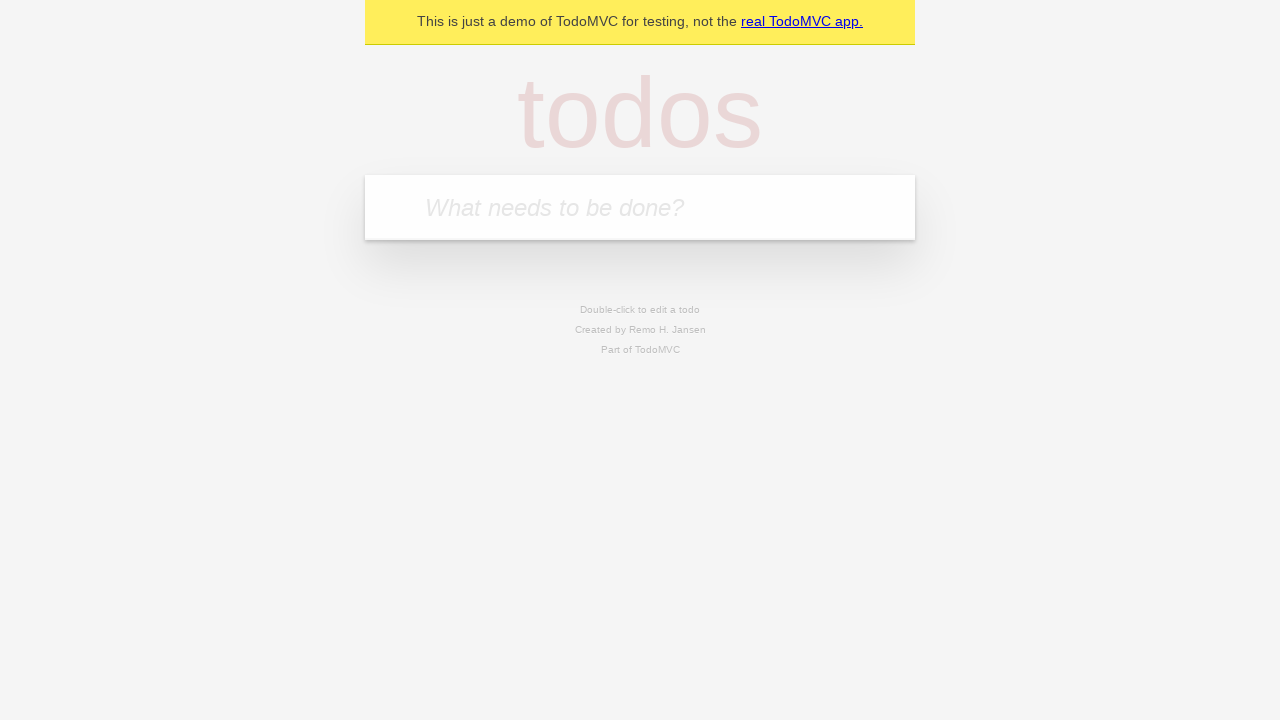

Filled new todo input with 'buy some cheese' on .new-todo
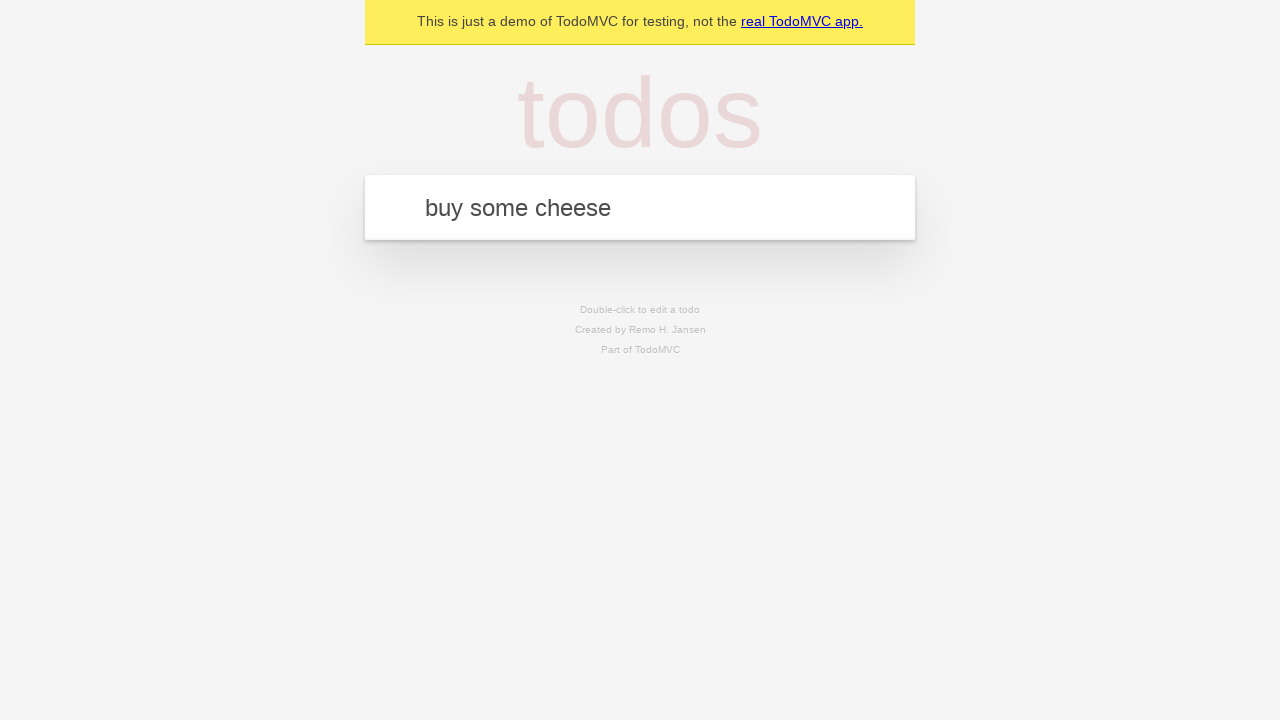

Pressed Enter to create first todo on .new-todo
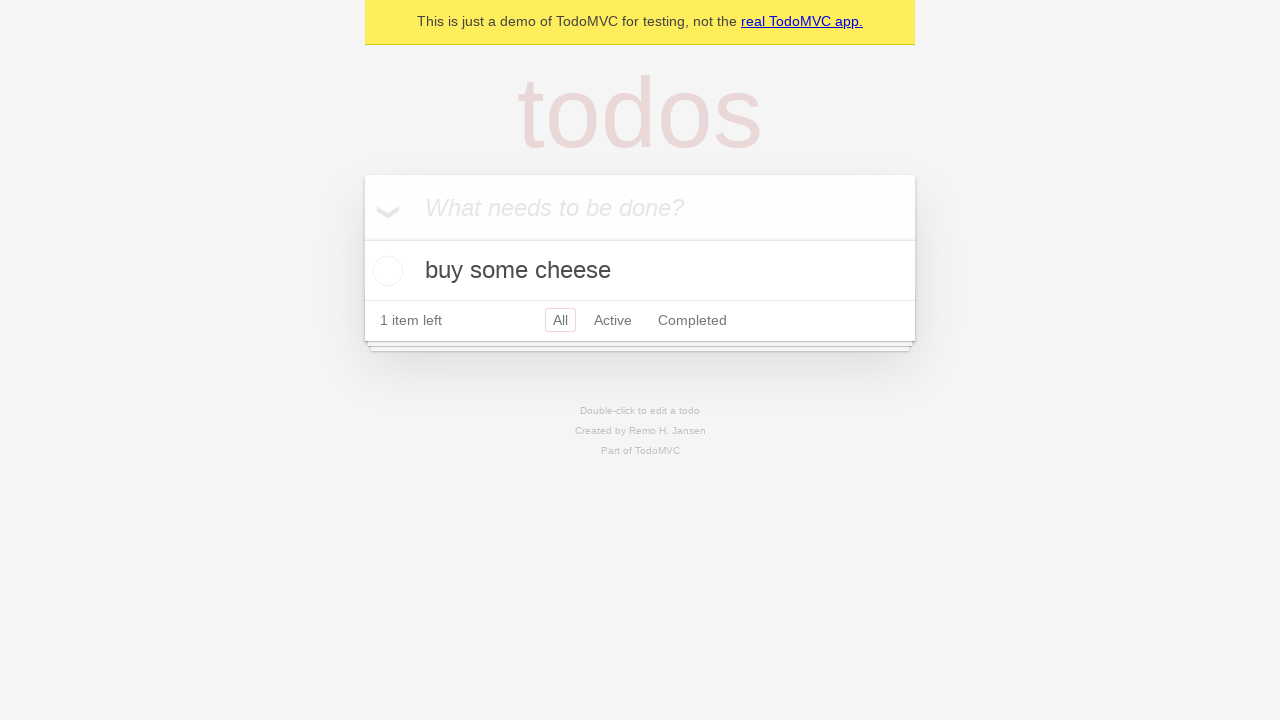

Filled new todo input with 'feed the cat' on .new-todo
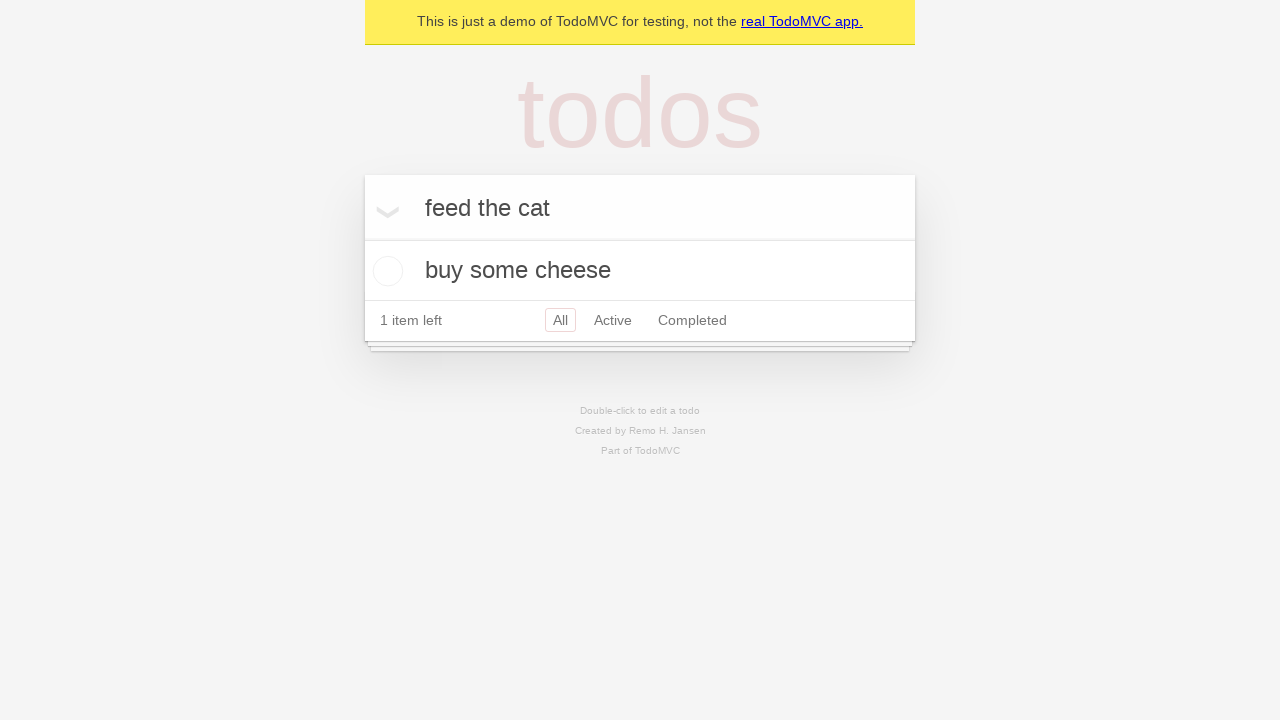

Pressed Enter to create second todo on .new-todo
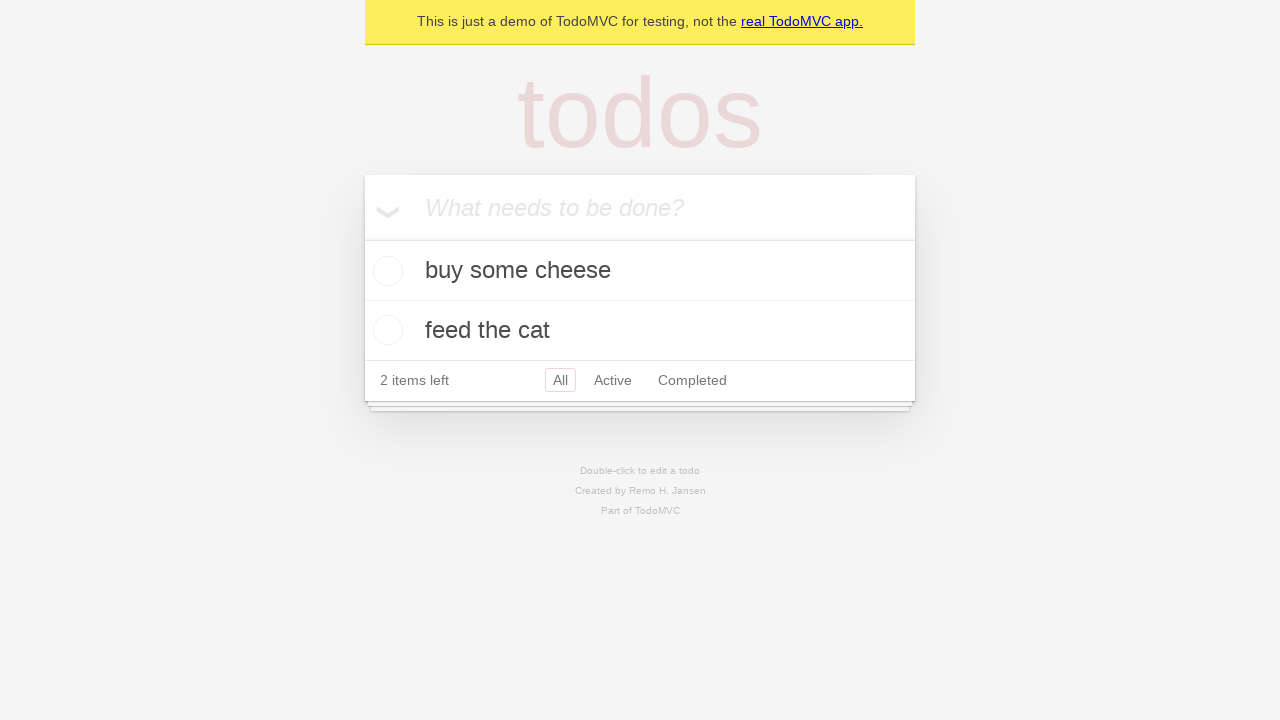

Filled new todo input with 'book a doctors appointment' on .new-todo
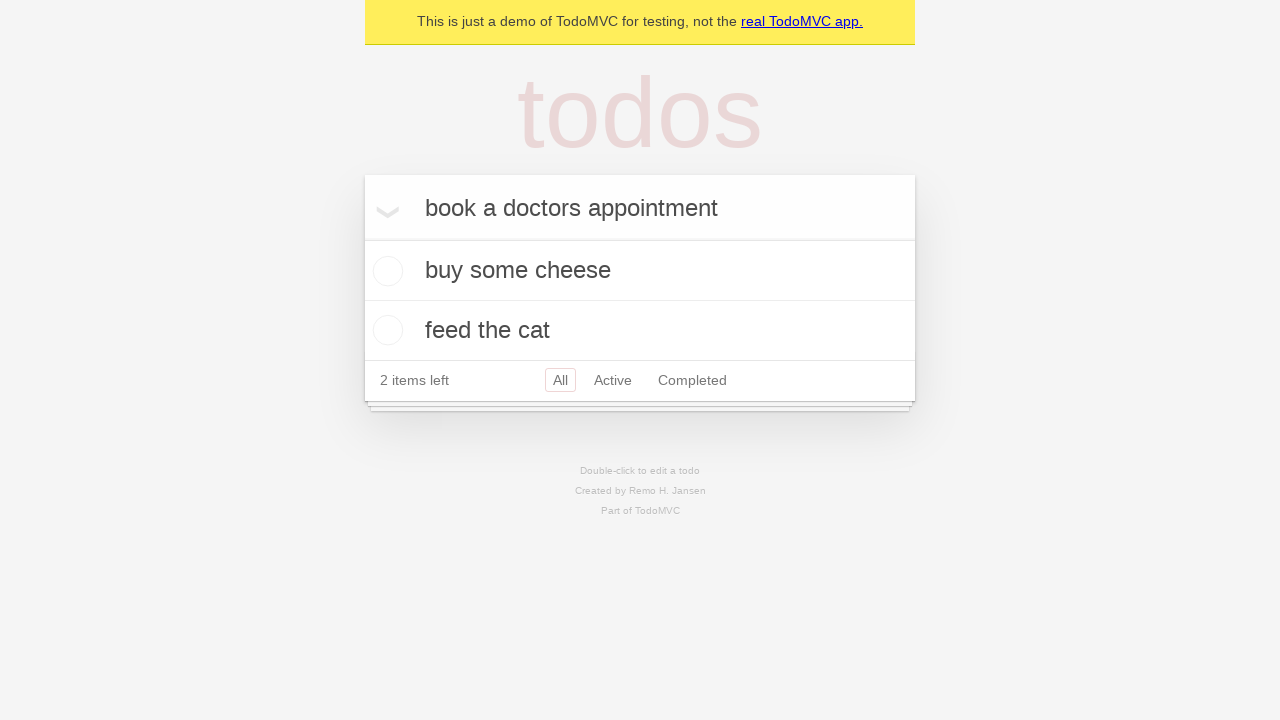

Pressed Enter to create third todo on .new-todo
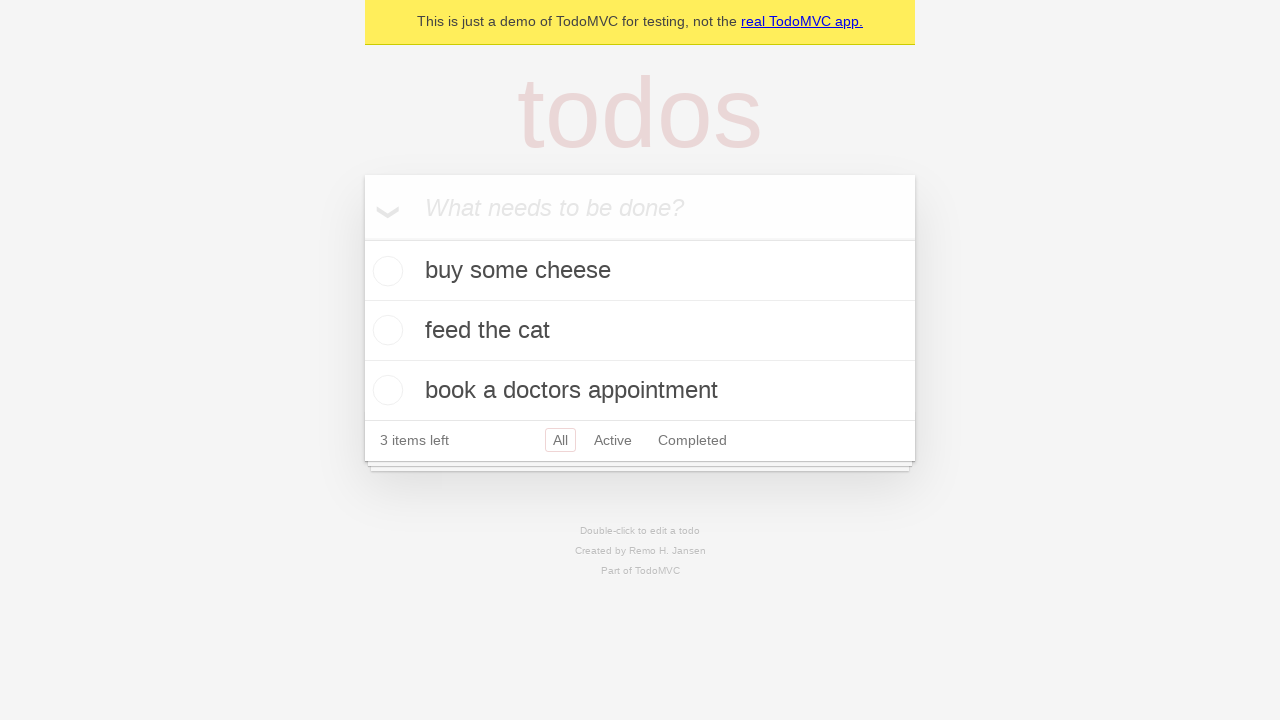

Clicked Active filter at (613, 440) on .filters >> text=Active
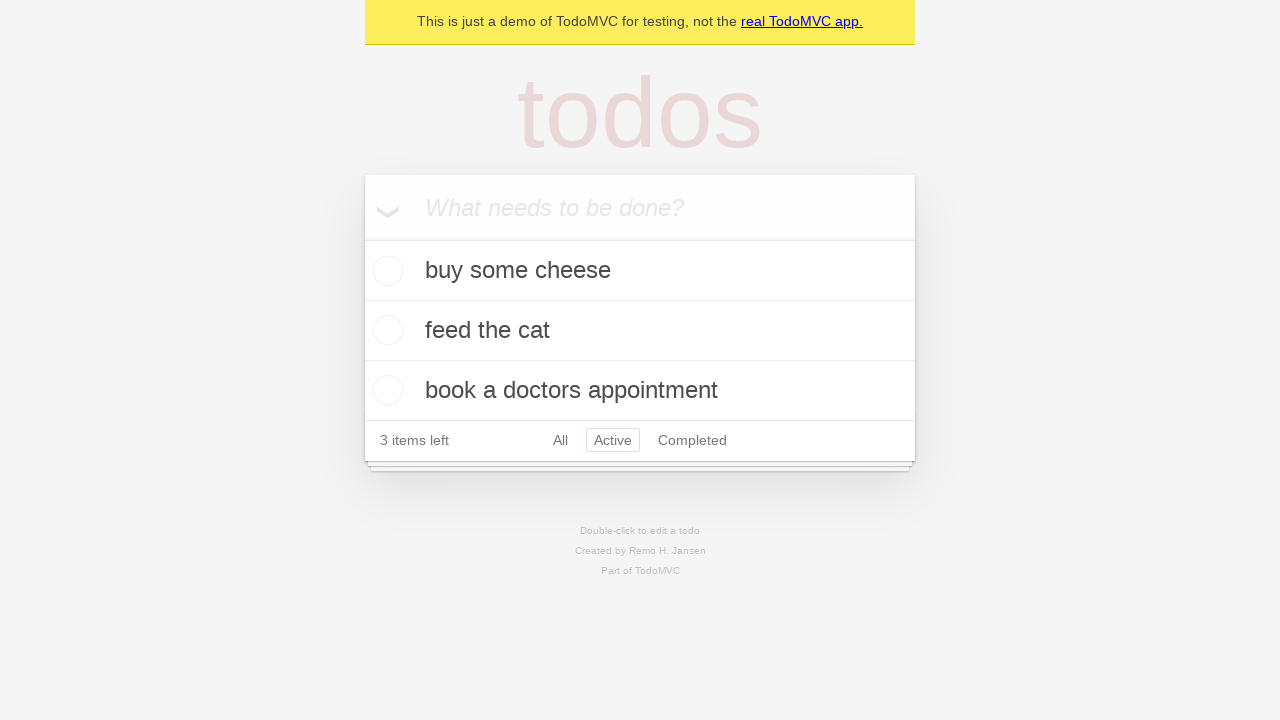

Clicked Completed filter to verify it is highlighted as currently applied filter at (692, 440) on .filters >> text=Completed
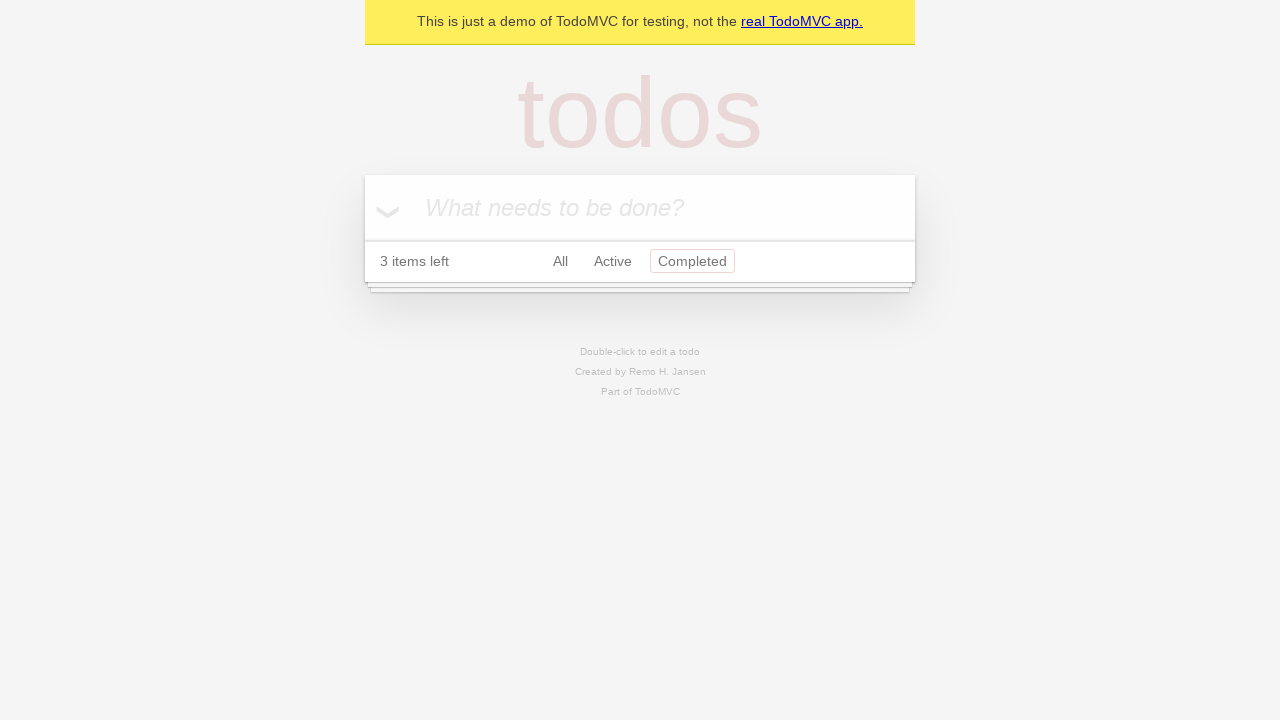

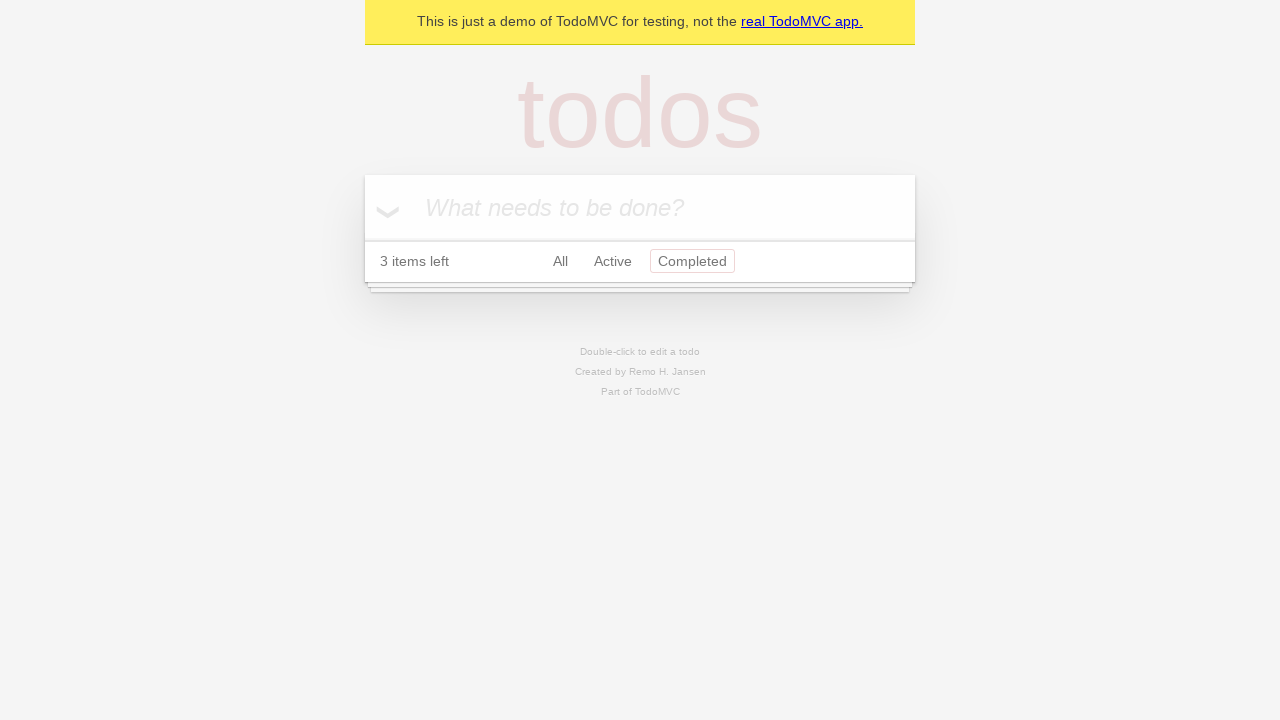